Tests drag and drop functionality on jQuery UI demo page by dragging an element from source to destination

Starting URL: https://jqueryui.com/droppable/

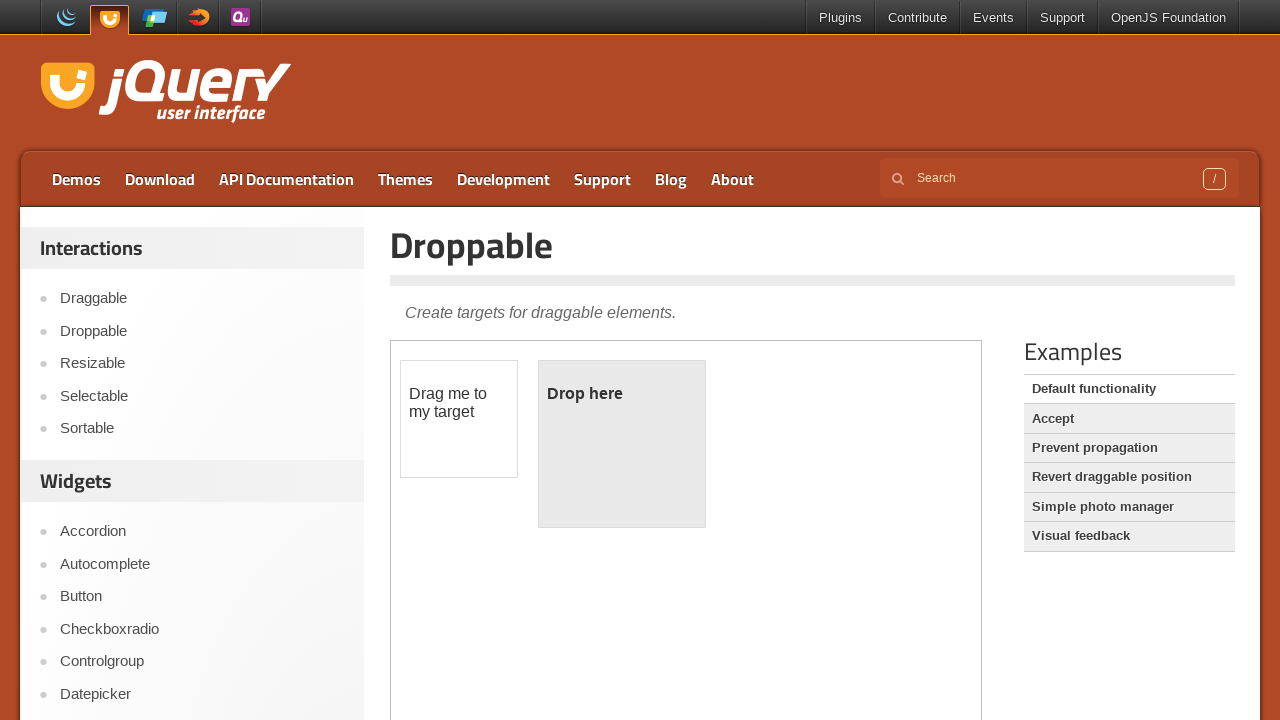

Navigated to jQuery UI droppable demo page
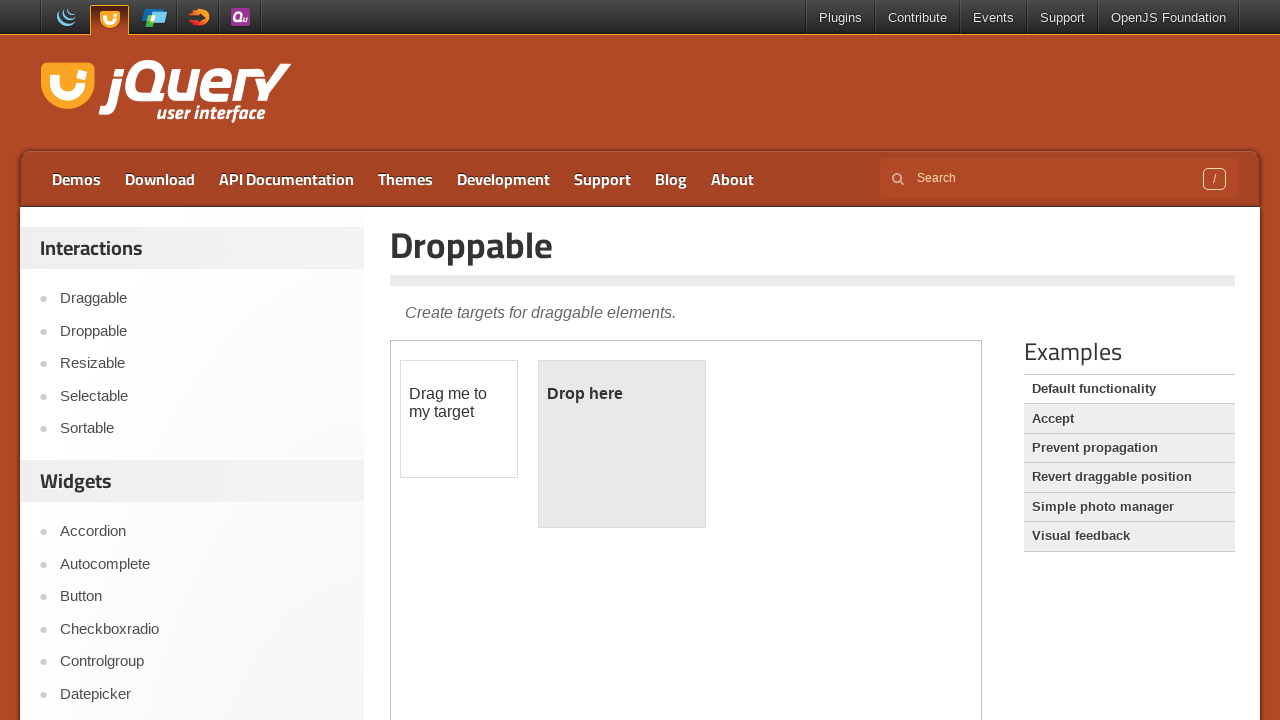

Located and switched to demo iframe
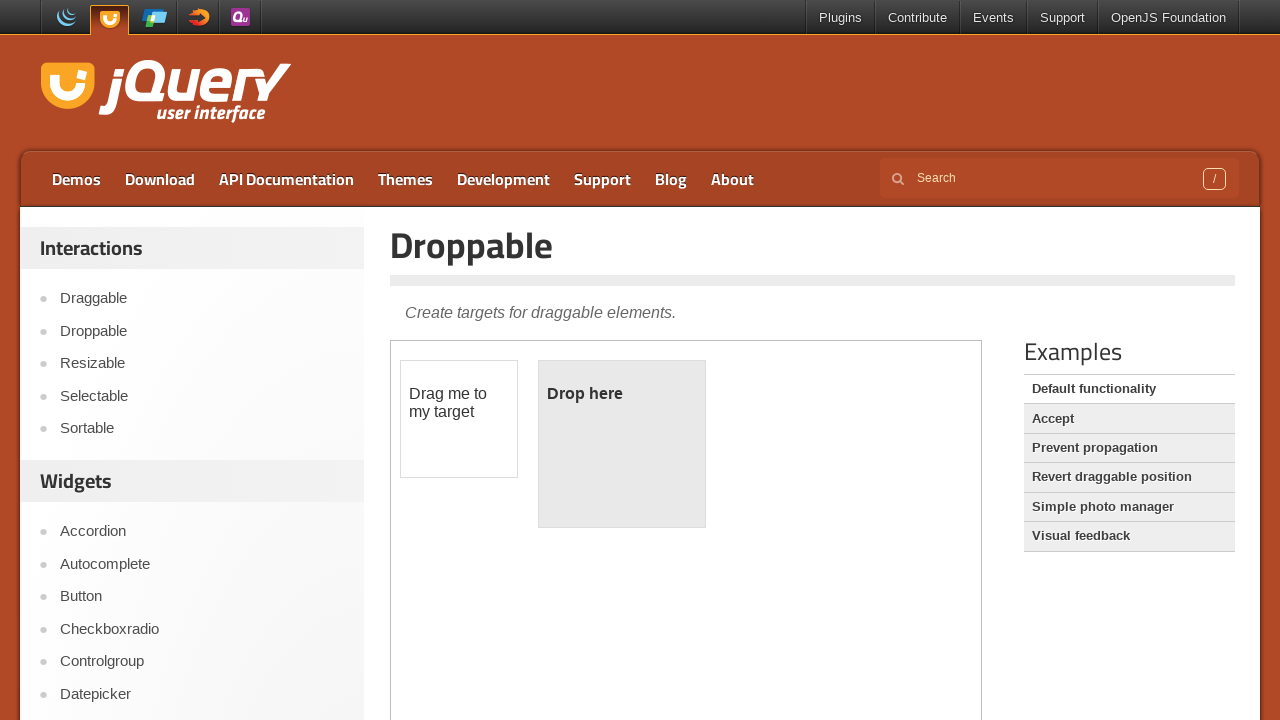

Located draggable source element
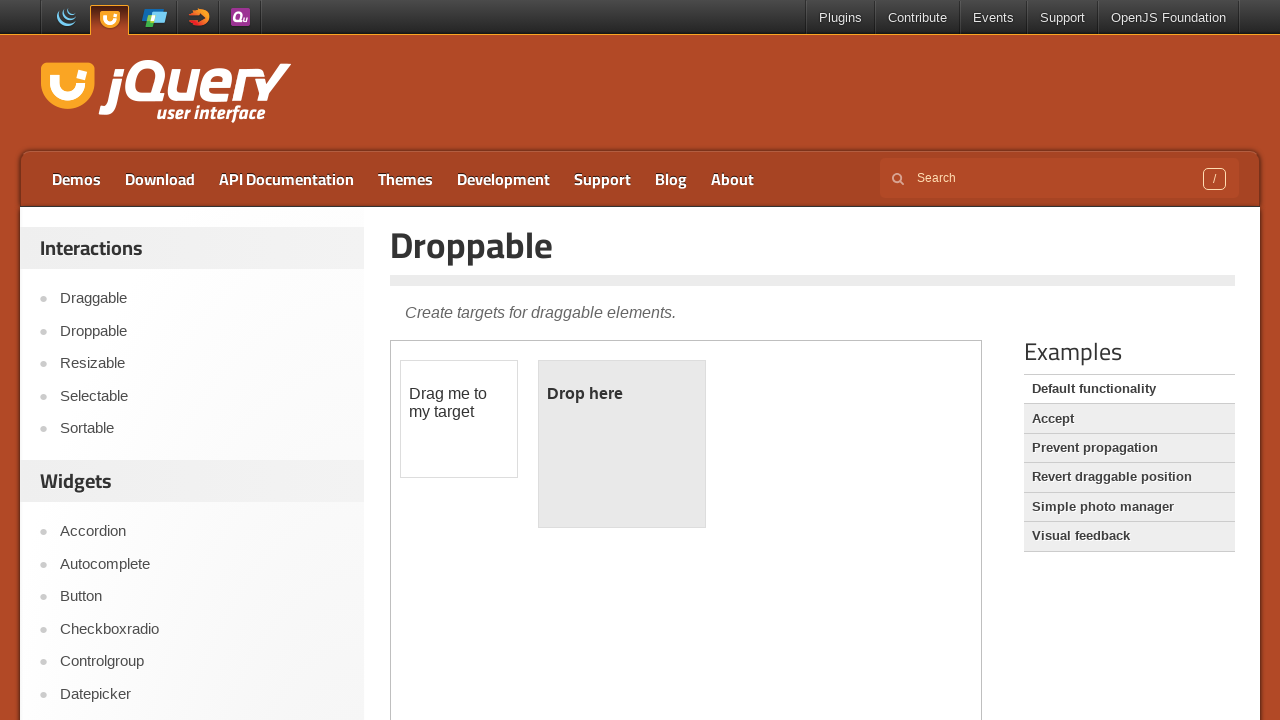

Located droppable destination element
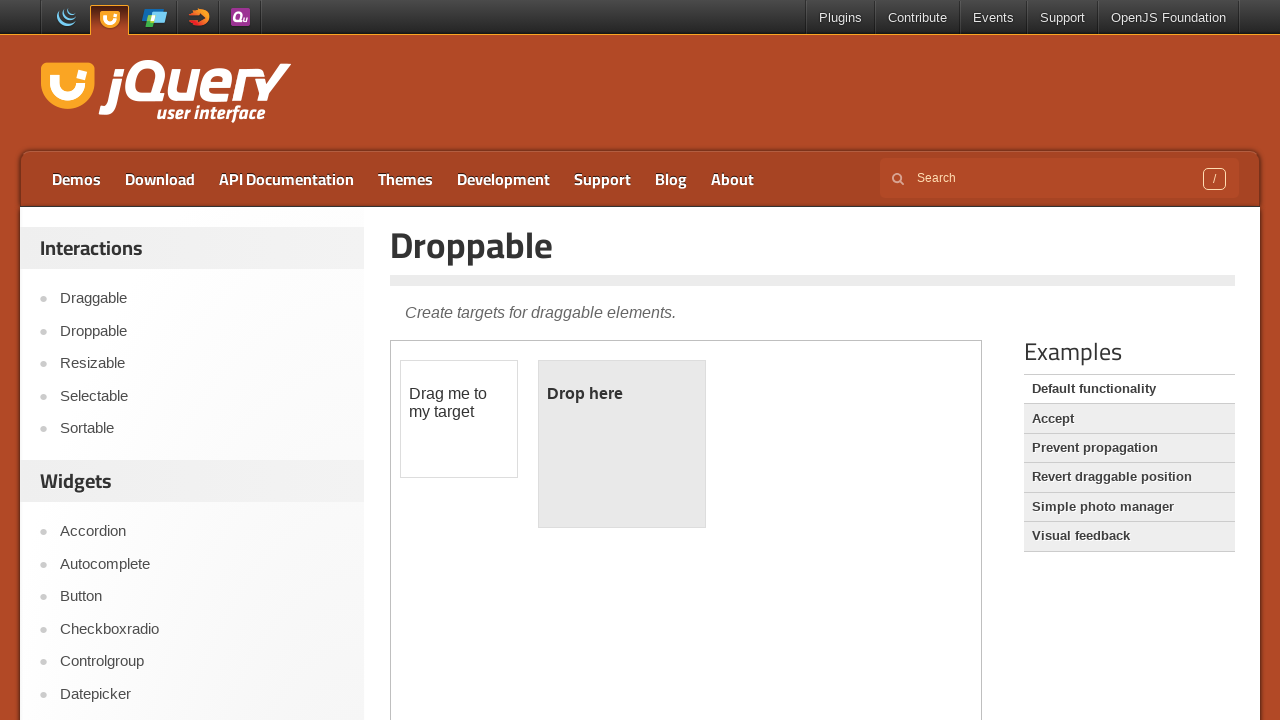

Dragged source element to destination element at (622, 444)
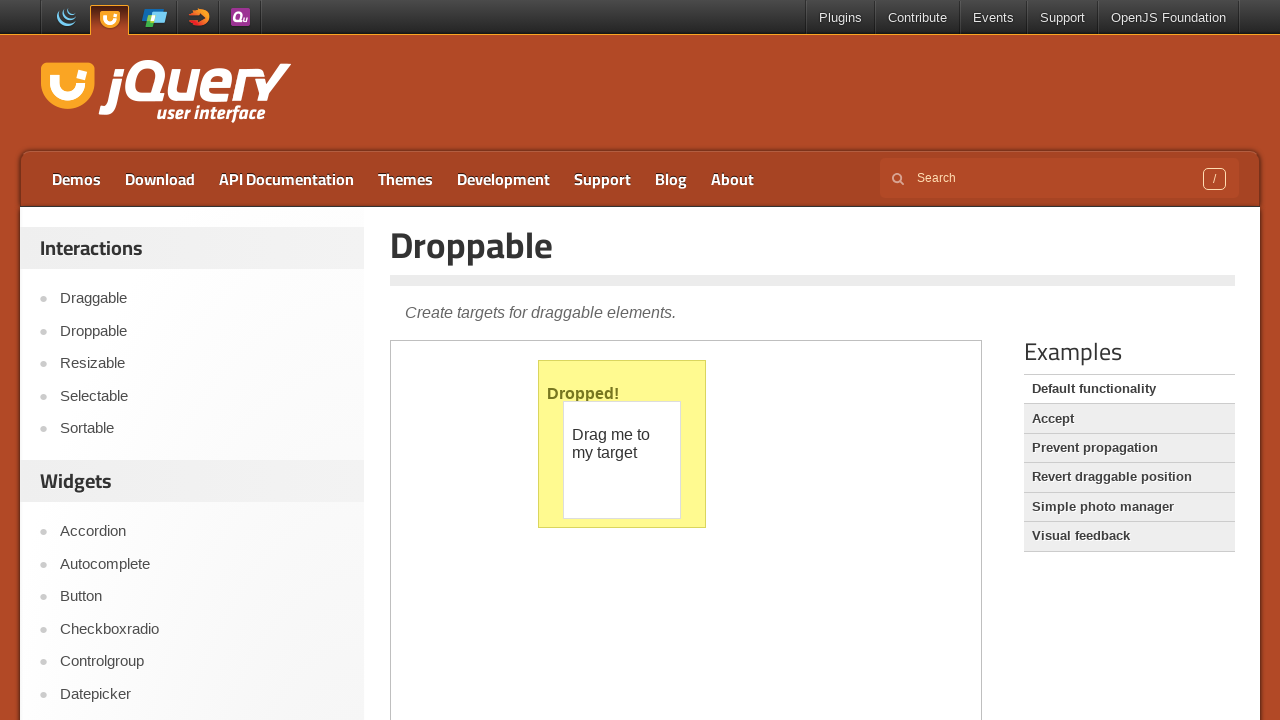

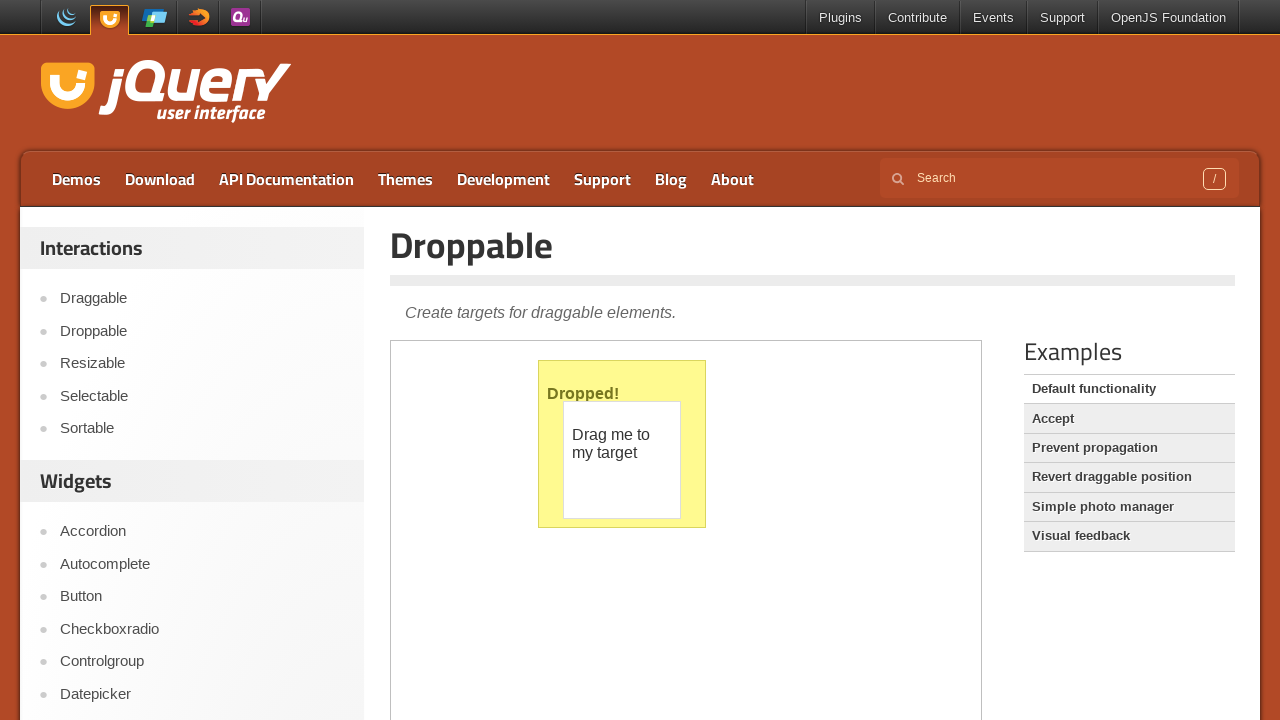